Tests a signature pad application by drawing a shape using mouse drag actions, then clicking the clear button to reset the canvas.

Starting URL: http://szimek.github.io/signature_pad/

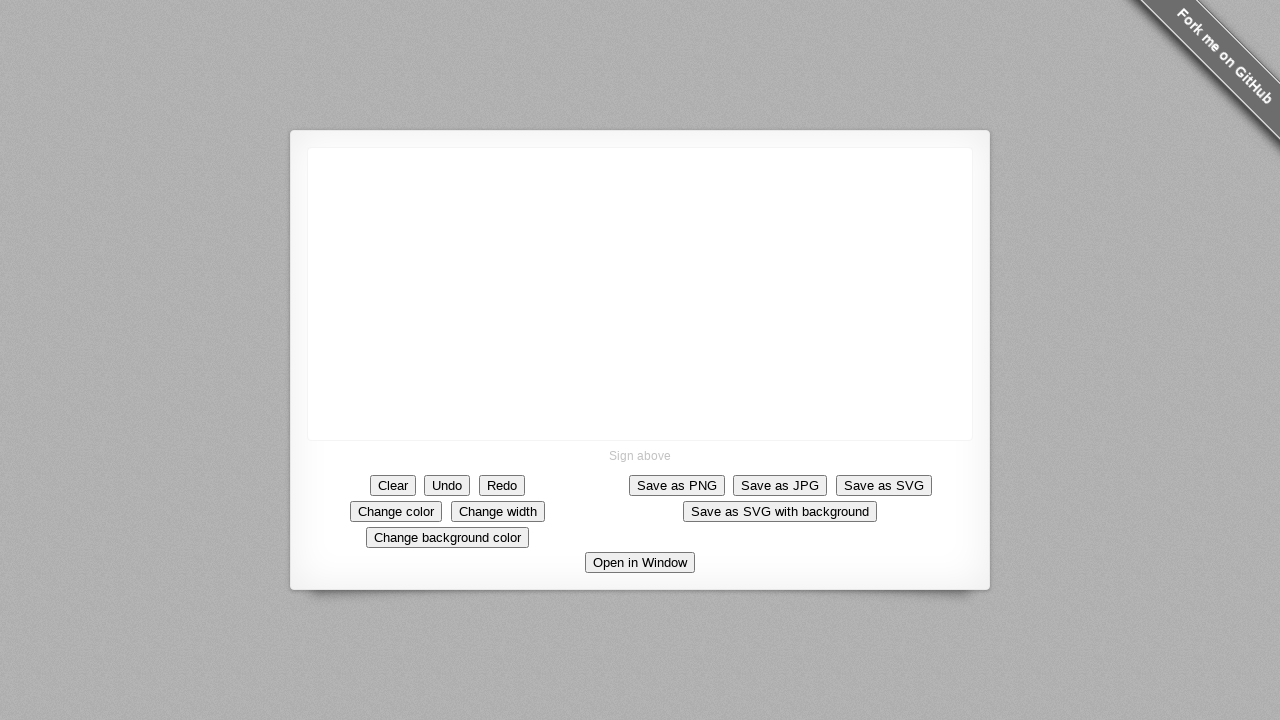

Clicked 'Change color' button at (396, 511) on xpath=//*[text()='Change color']
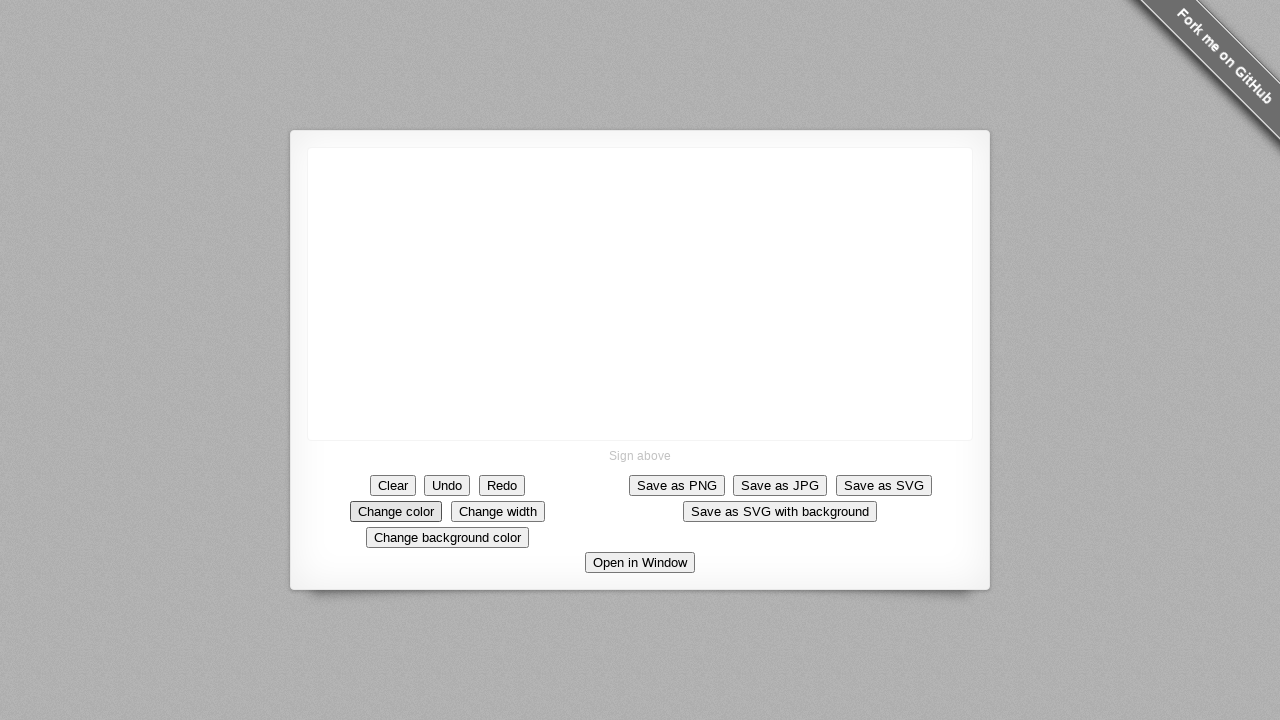

Located signature pad canvas element
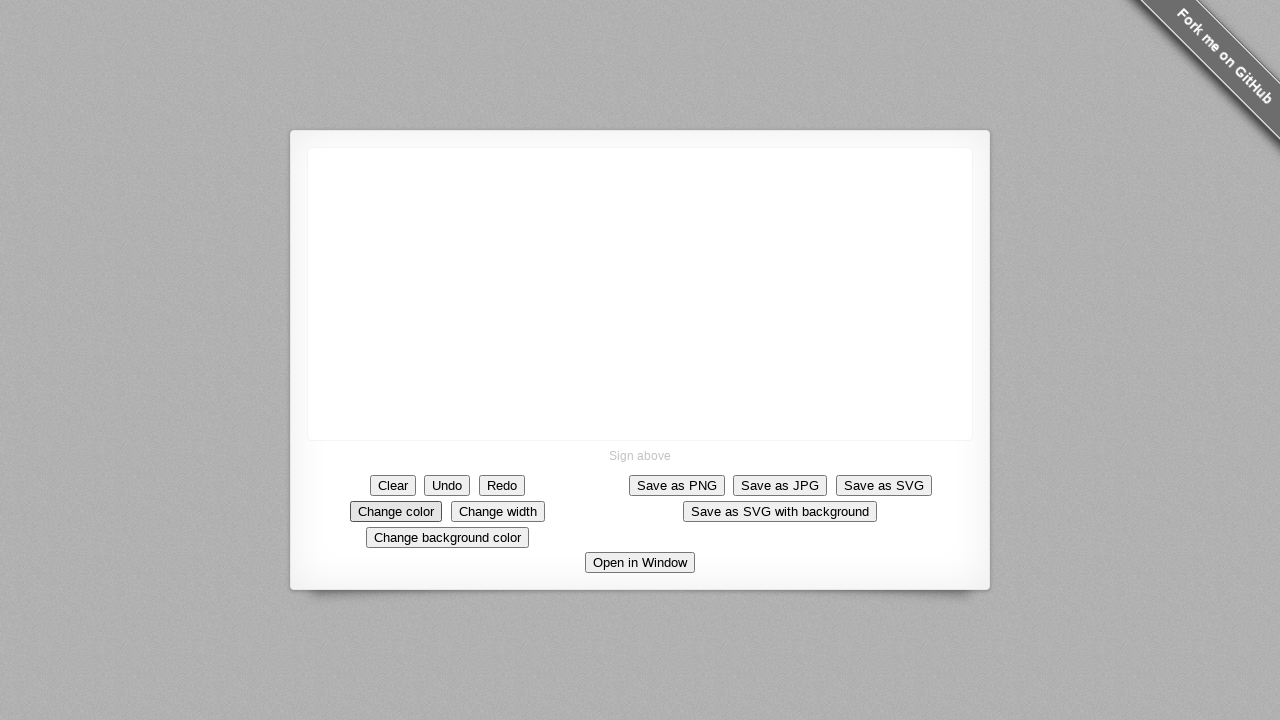

Calculated canvas center position for drawing
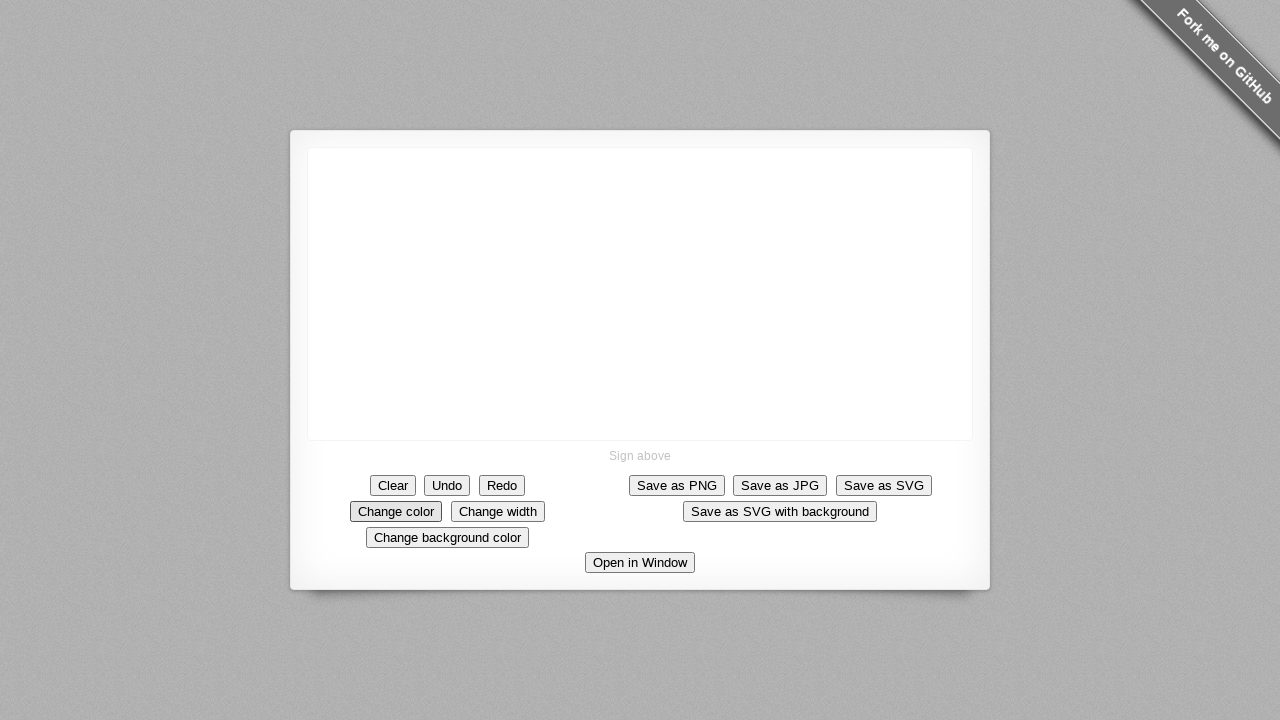

Moved mouse to canvas center at (640, 294)
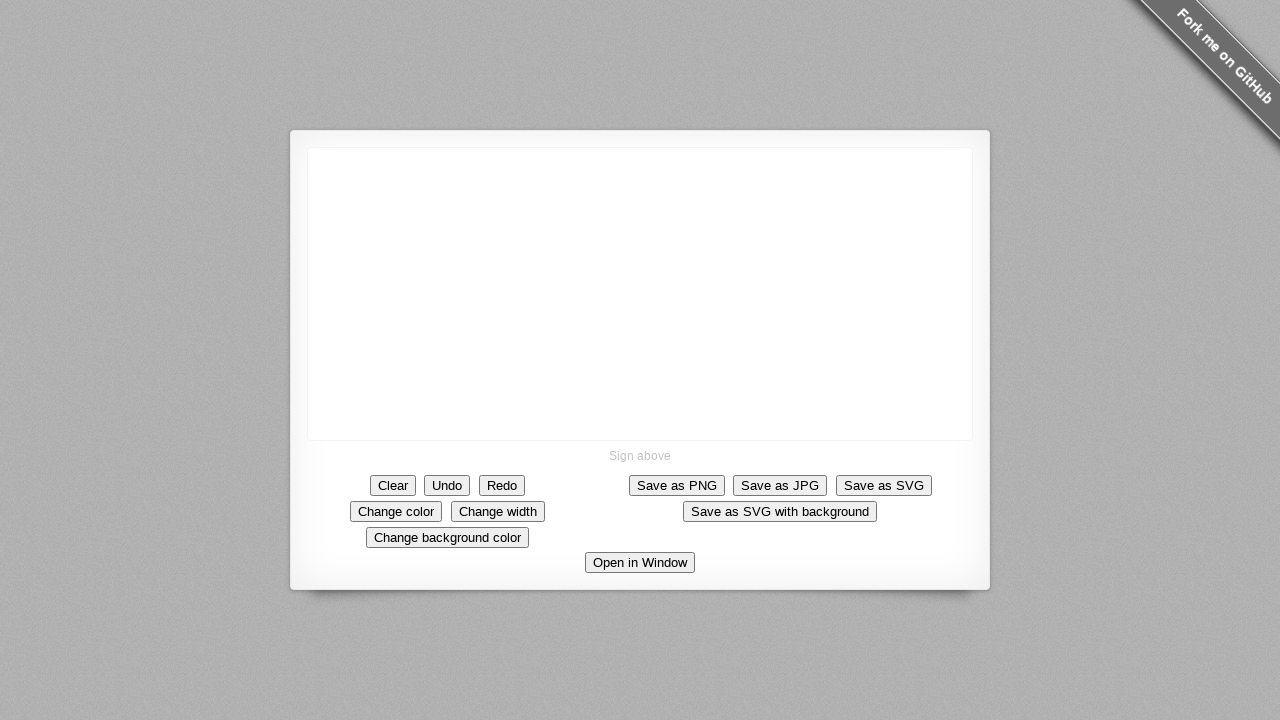

Pressed mouse button down to start drawing at (640, 294)
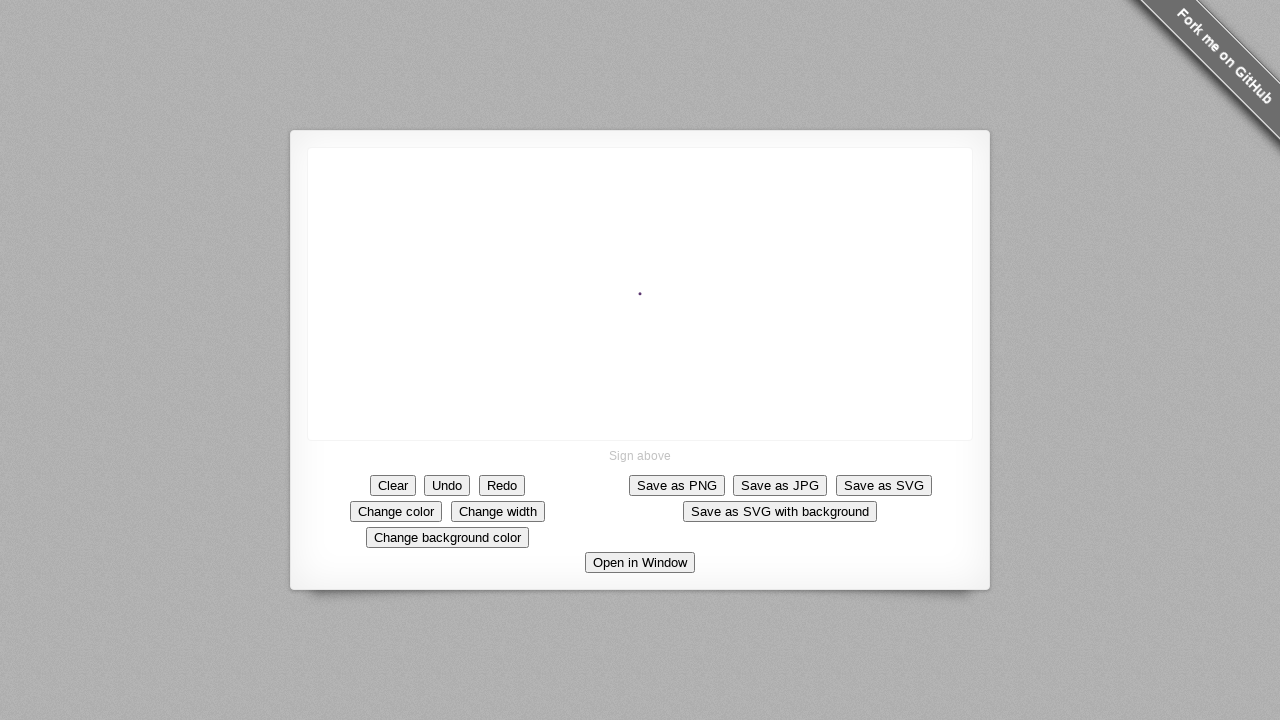

Drew line segment 1 at (710, 324)
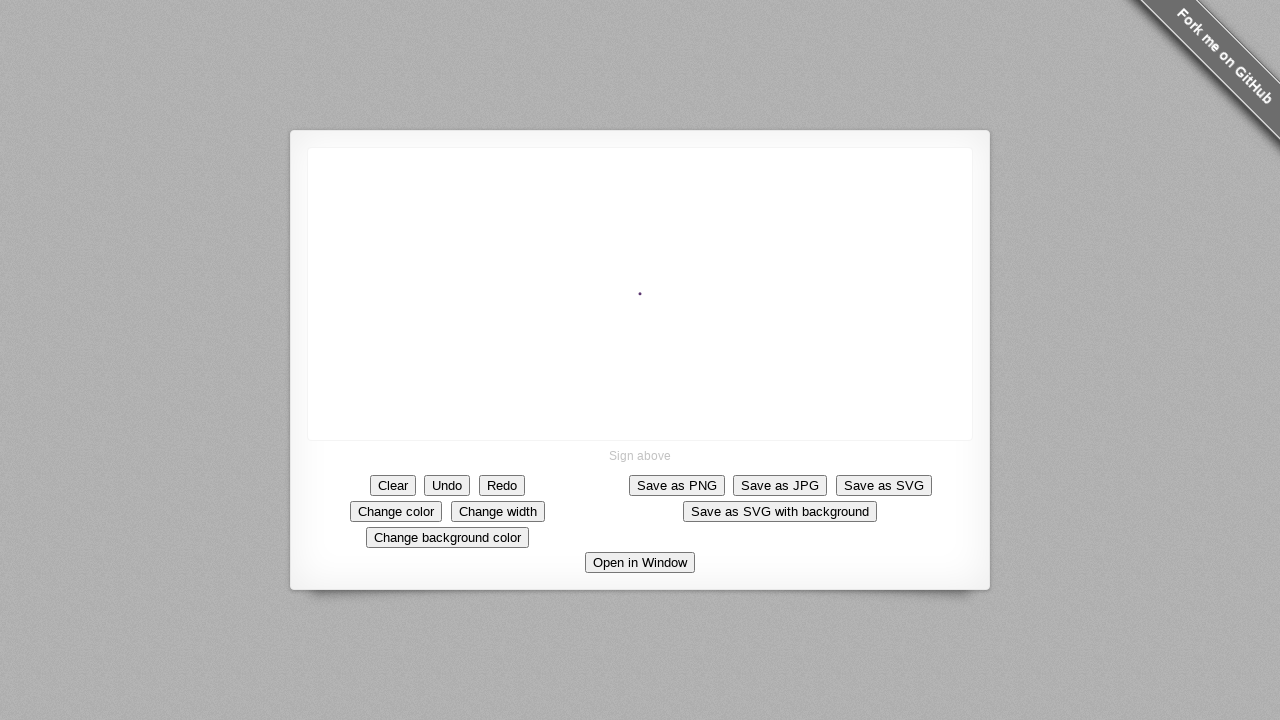

Drew line segment 2 at (780, 294)
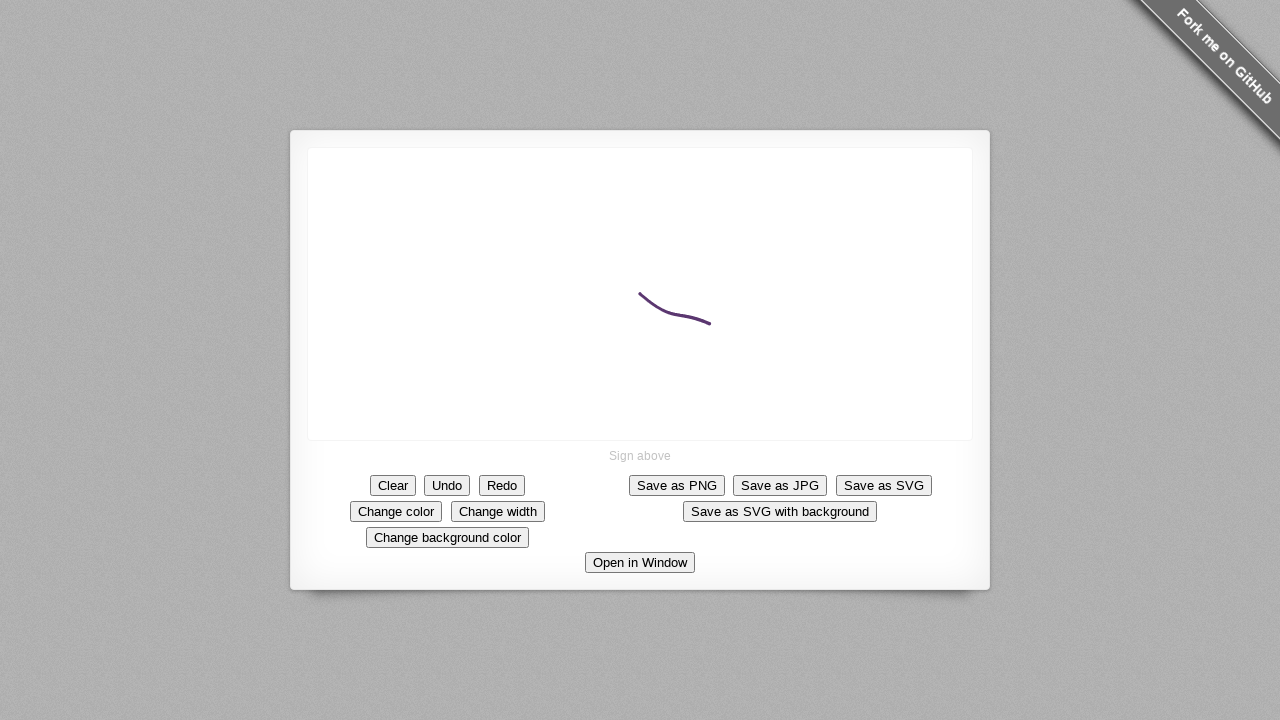

Drew line segment 3 at (710, 324)
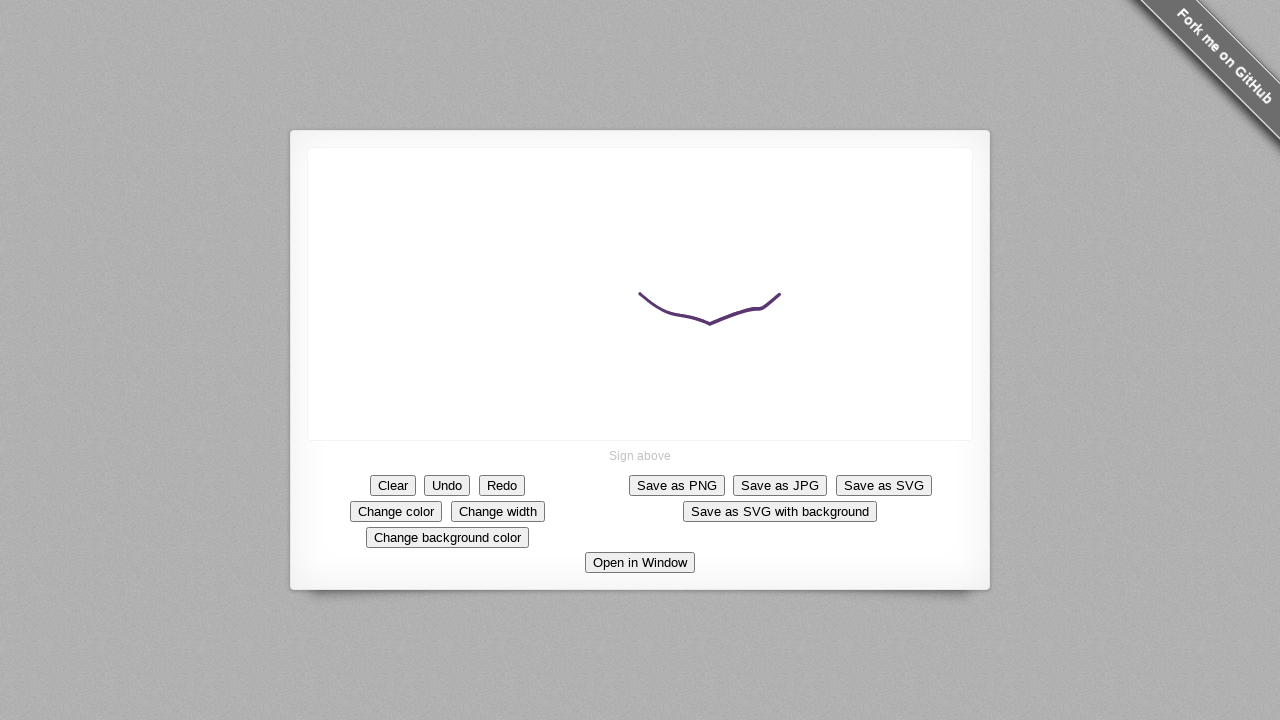

Drew line segment 4 at (640, 294)
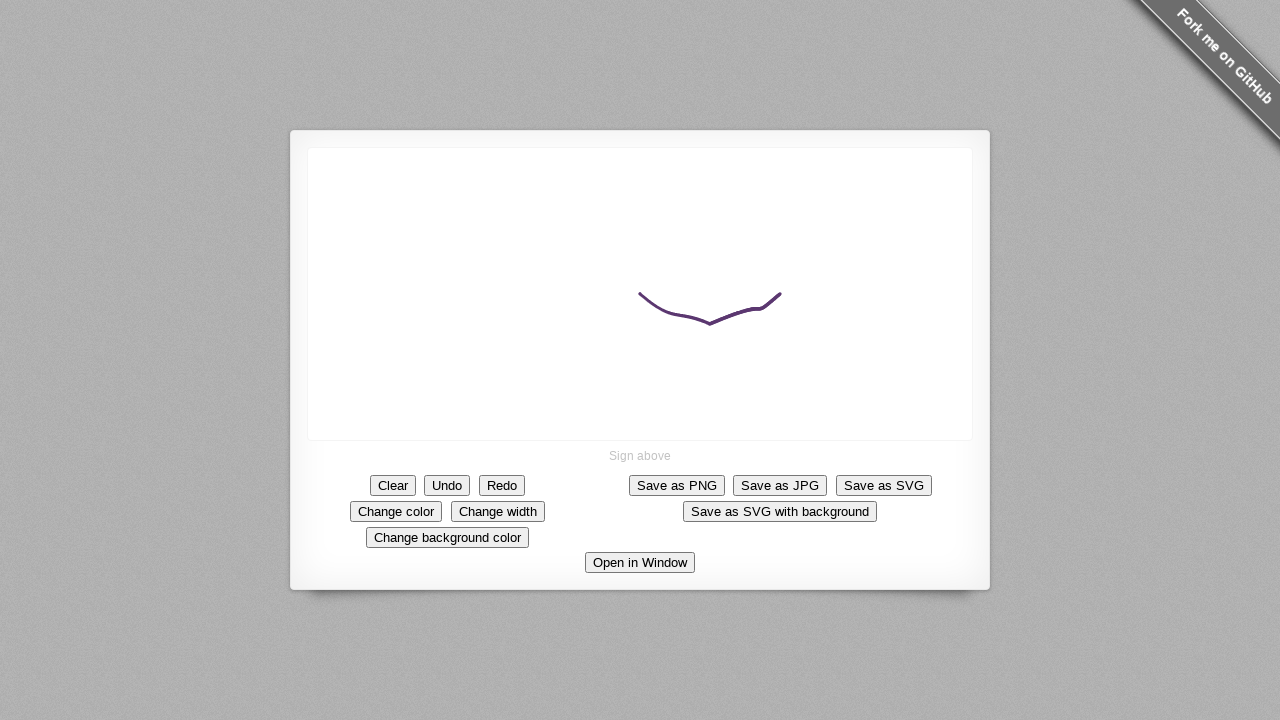

Drew line segment 5 at (710, 324)
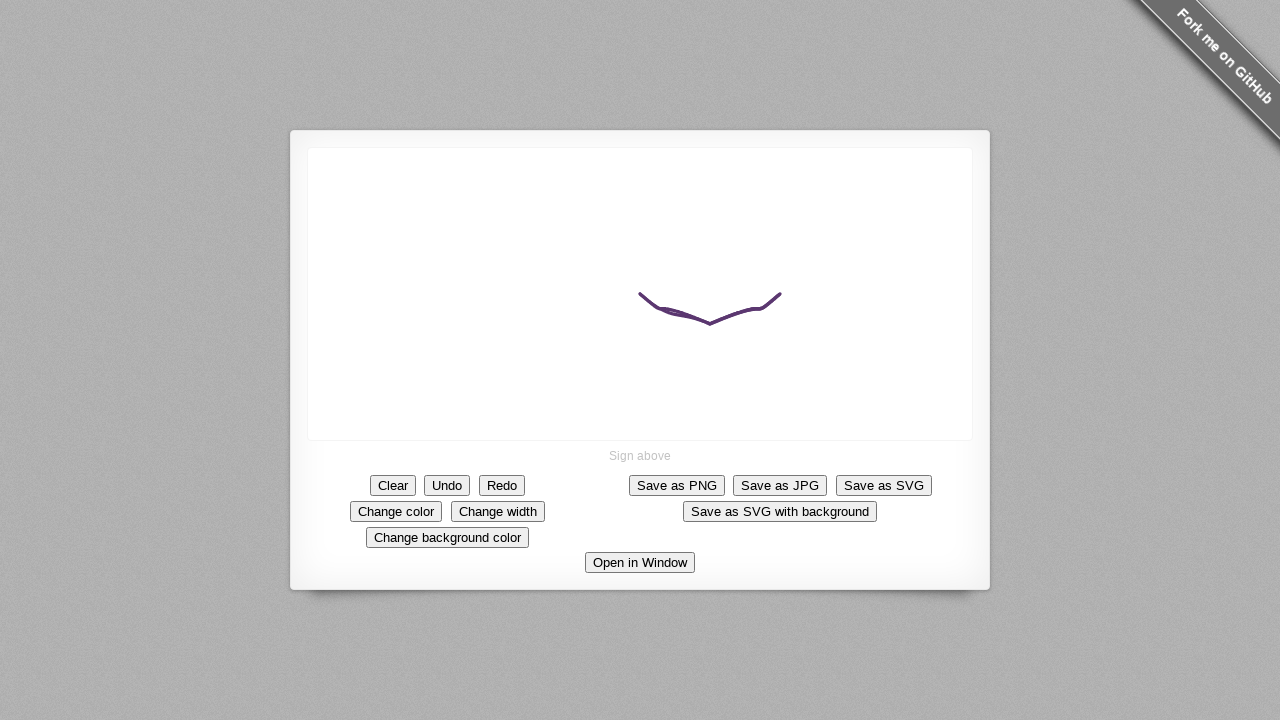

Drew line segment 6 at (780, 294)
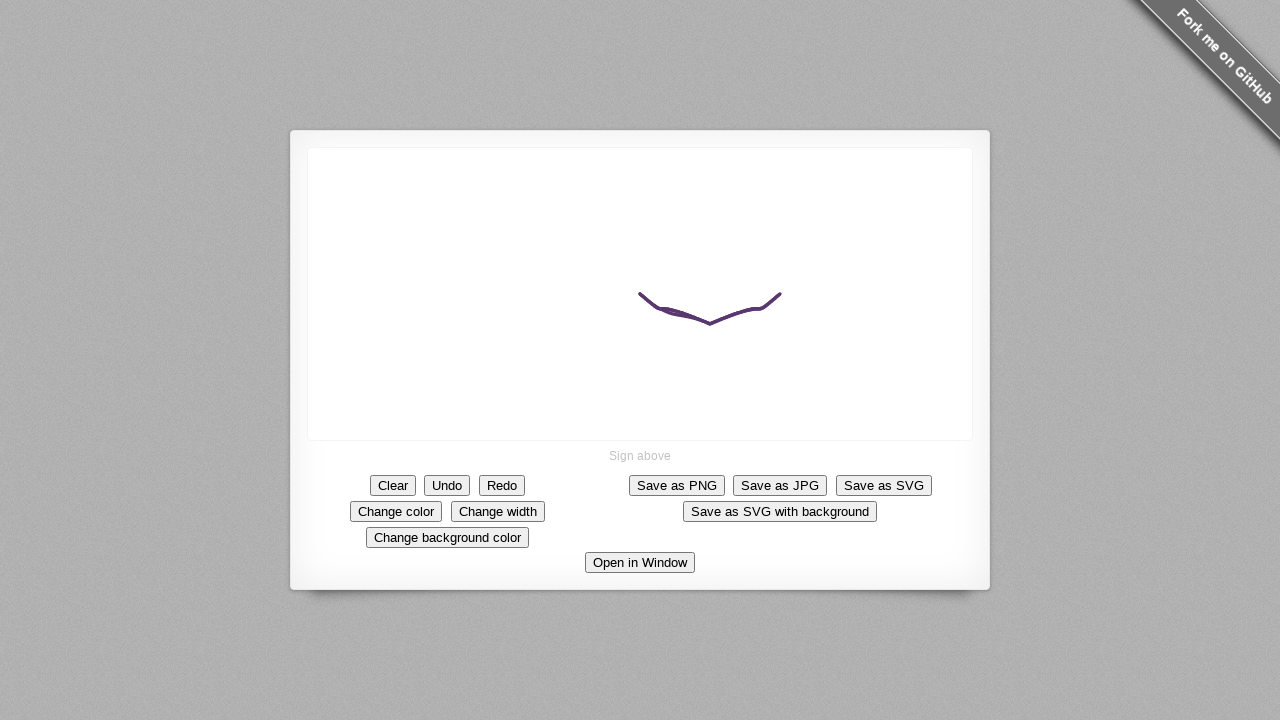

Drew line segment 7 at (710, 324)
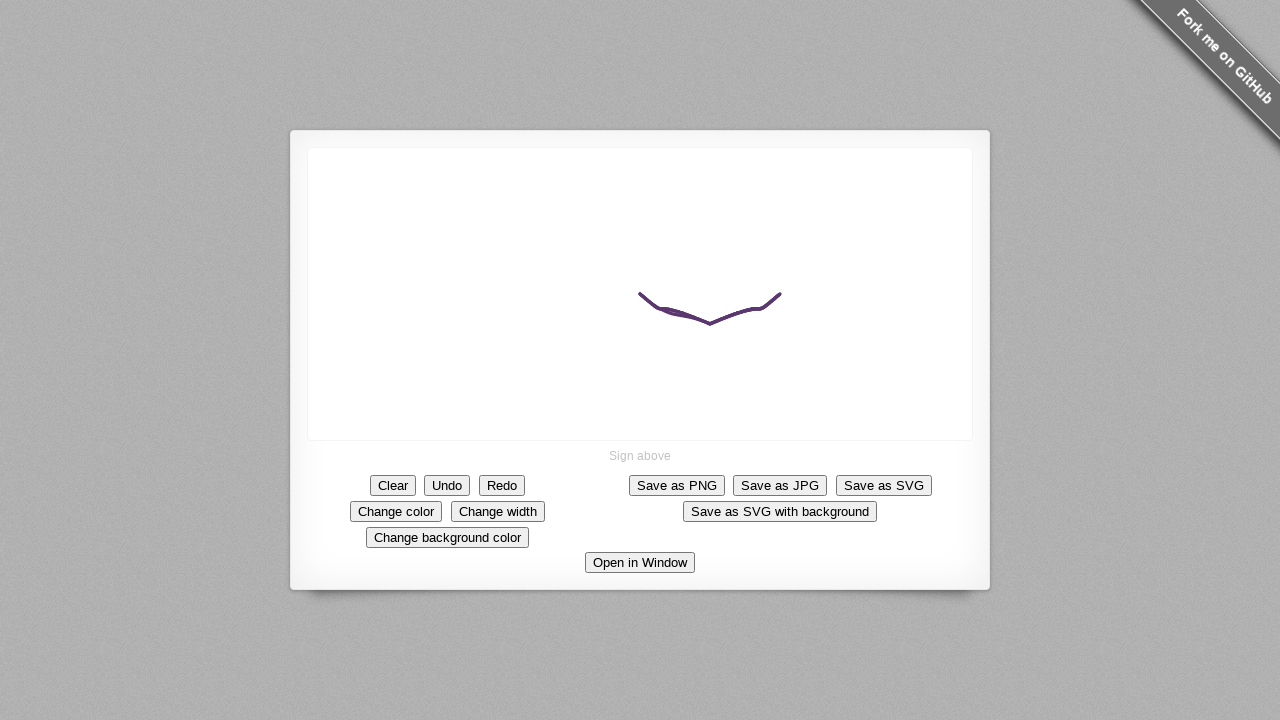

Drew line segment 8 at (760, 374)
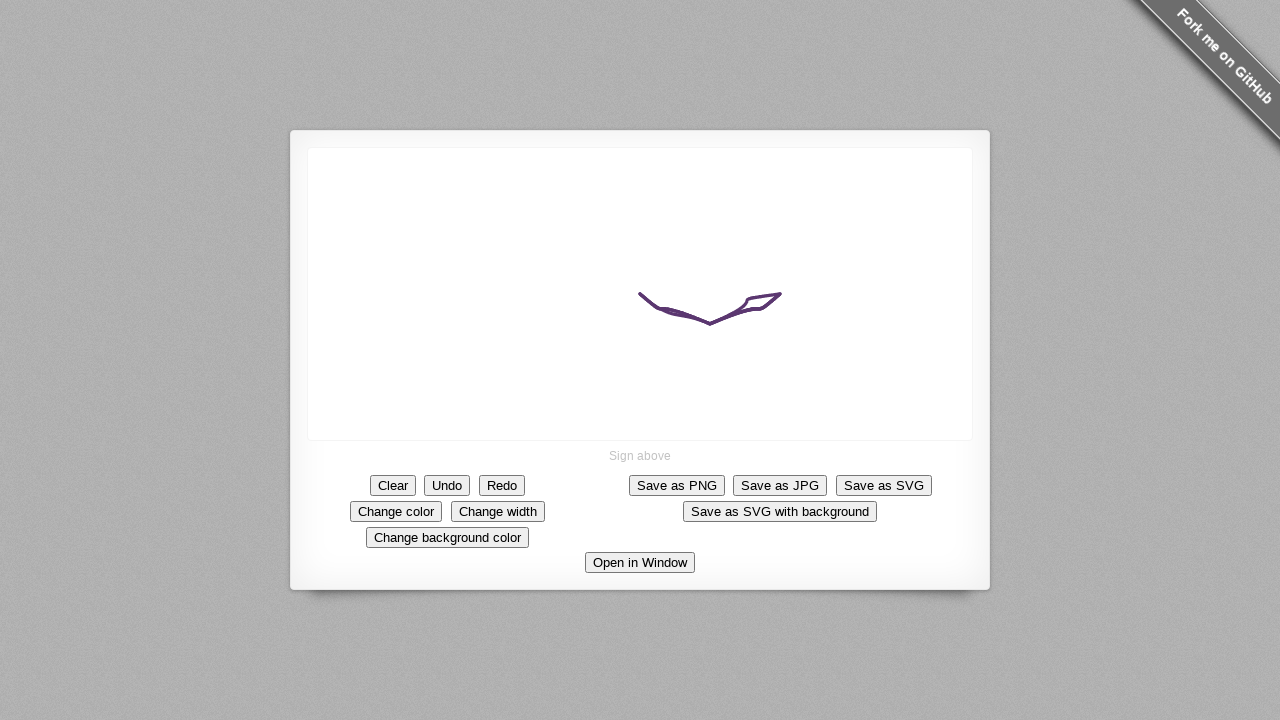

Drew line segment 9 at (810, 424)
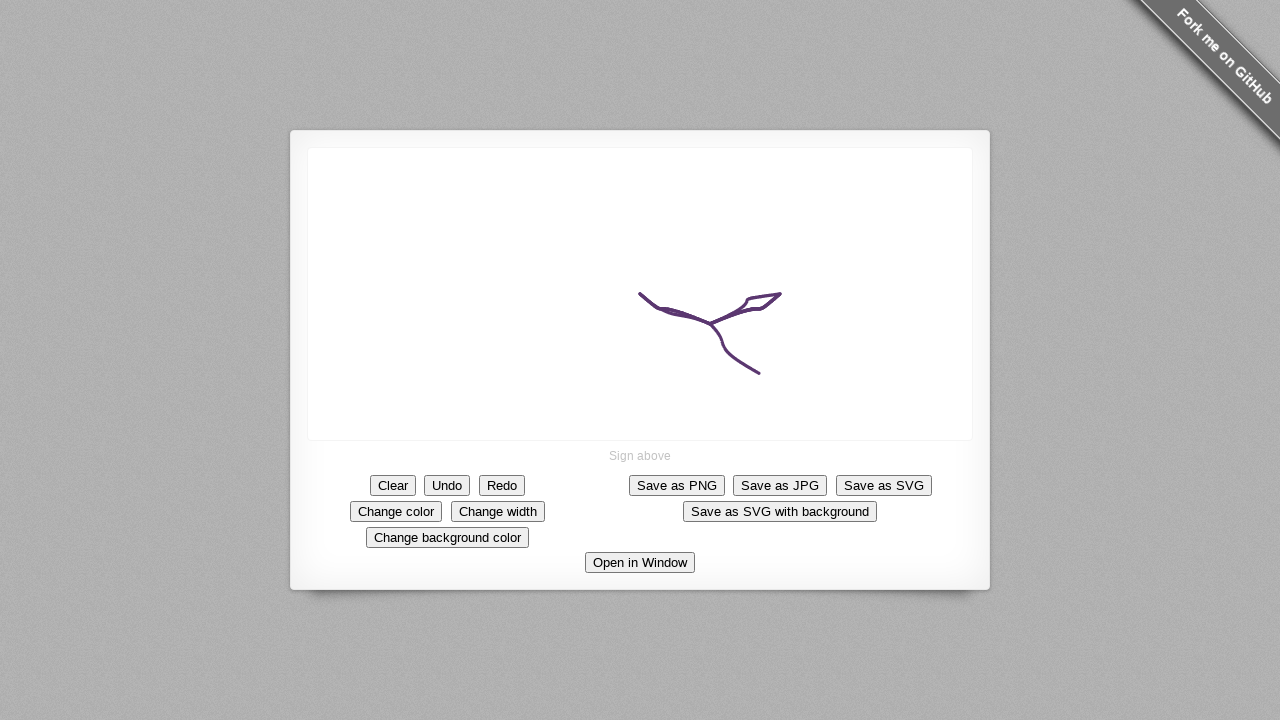

Drew line segment 10 at (860, 474)
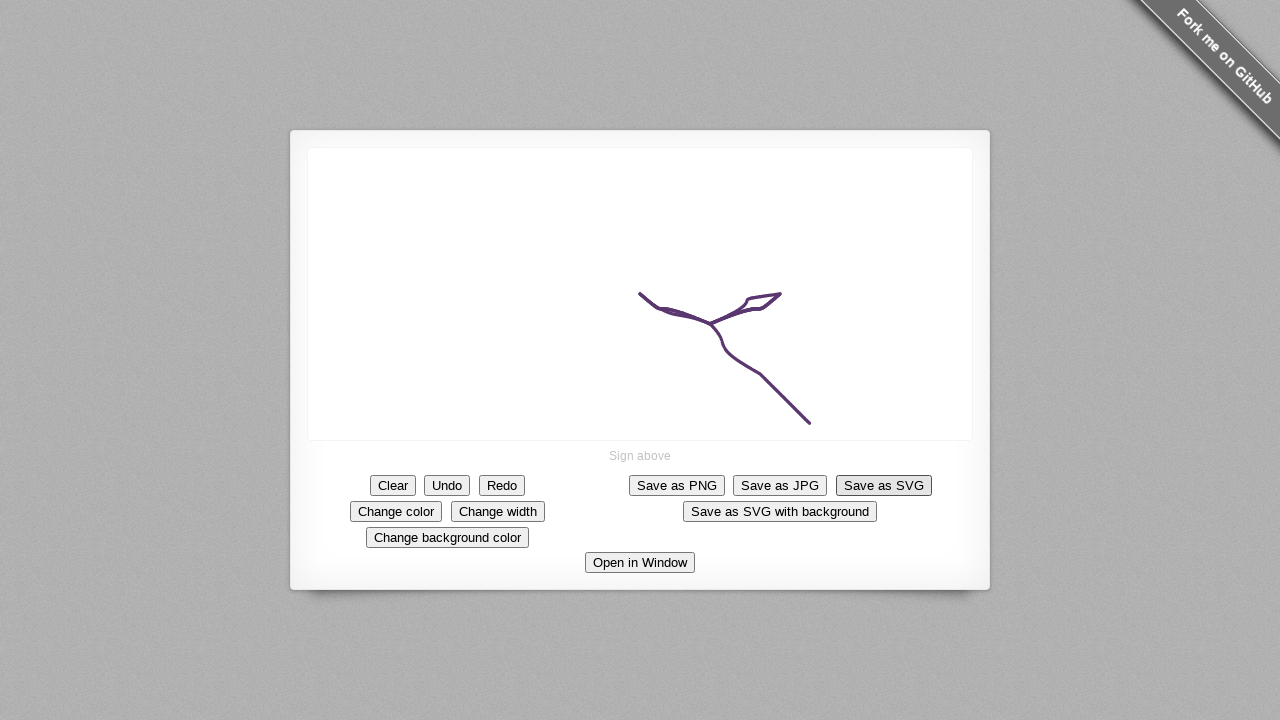

Drew line segment 11 at (910, 524)
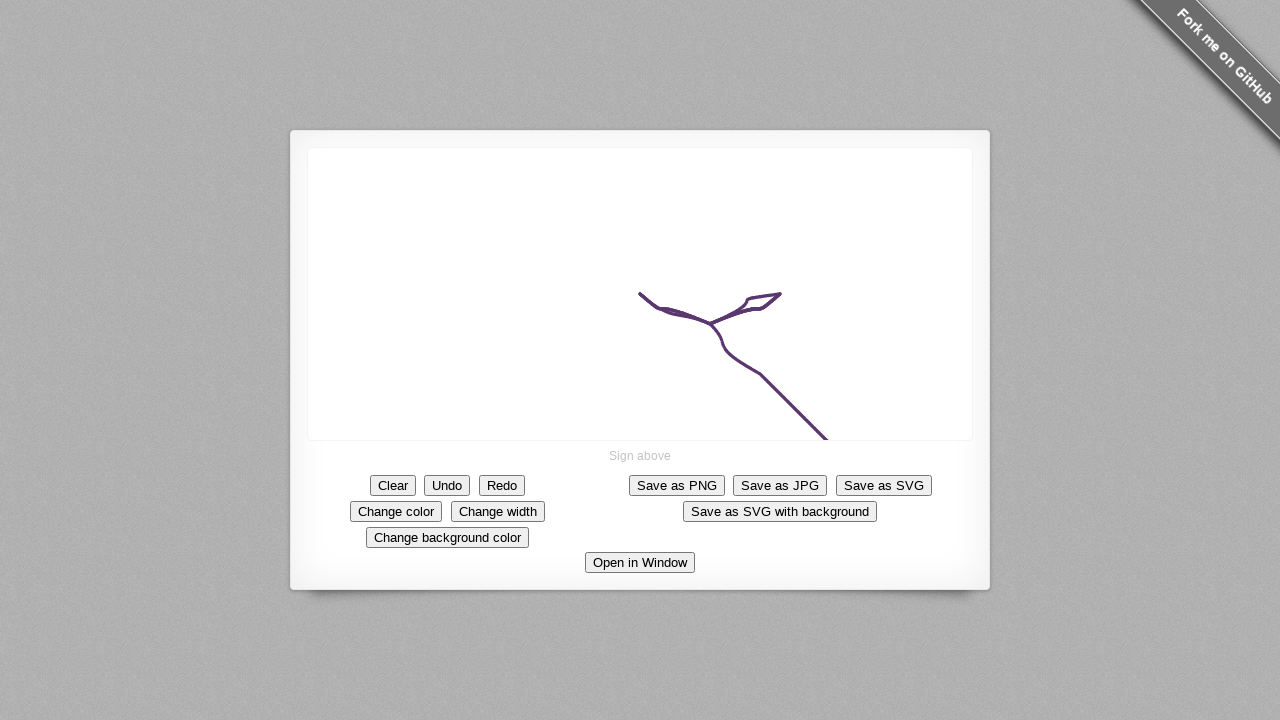

Released mouse button to finish drawing shape at (910, 524)
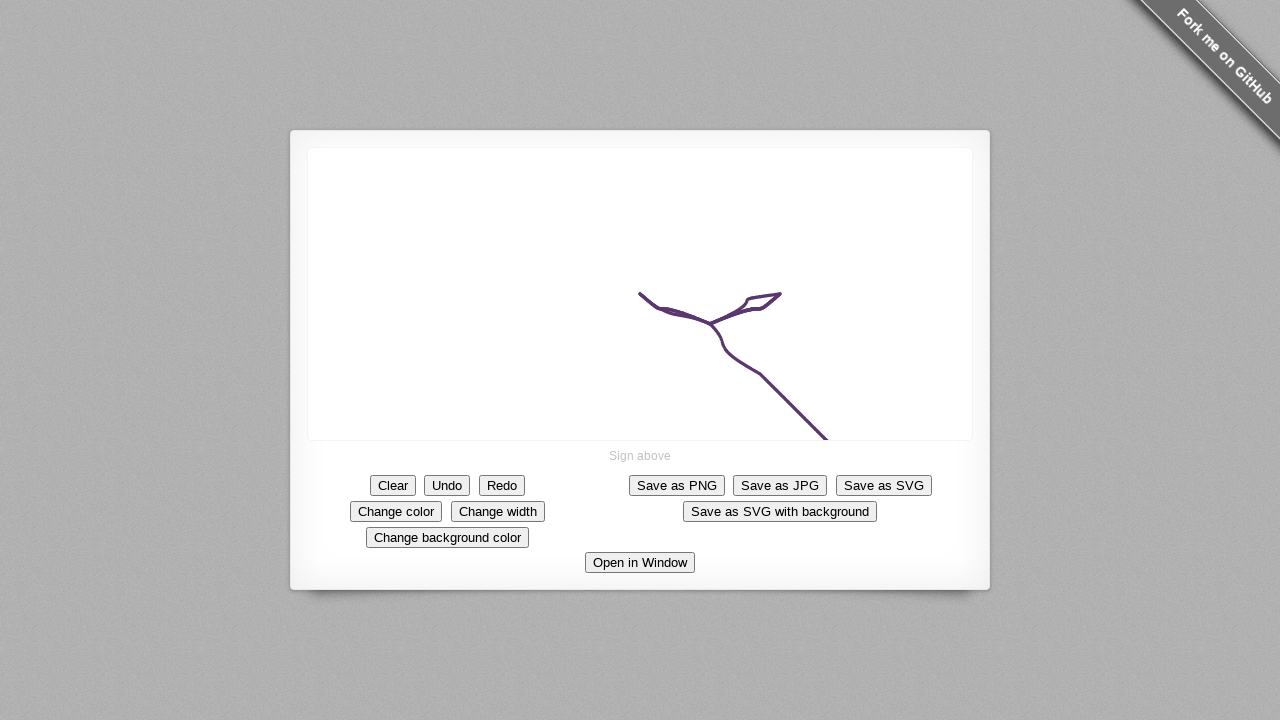

Waited 1 second to observe the drawn shape
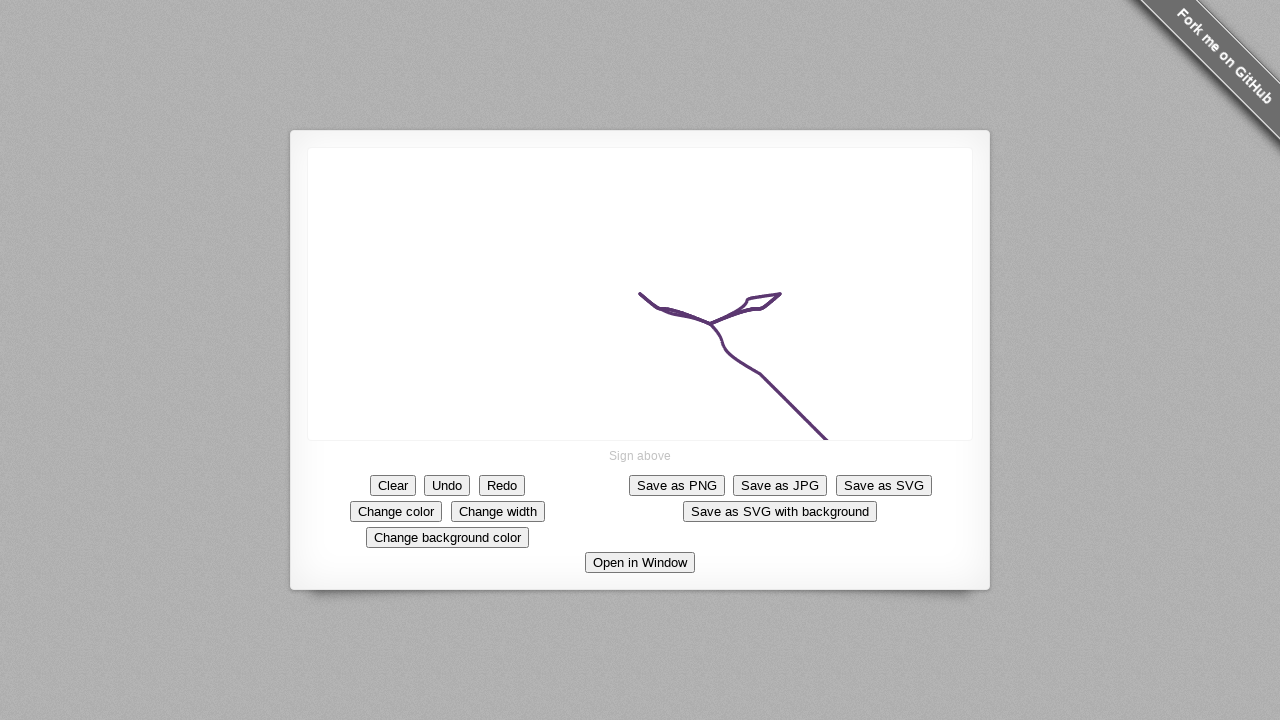

Clicked 'Clear' button to reset the signature pad canvas at (393, 485) on xpath=//*[text()='Clear']
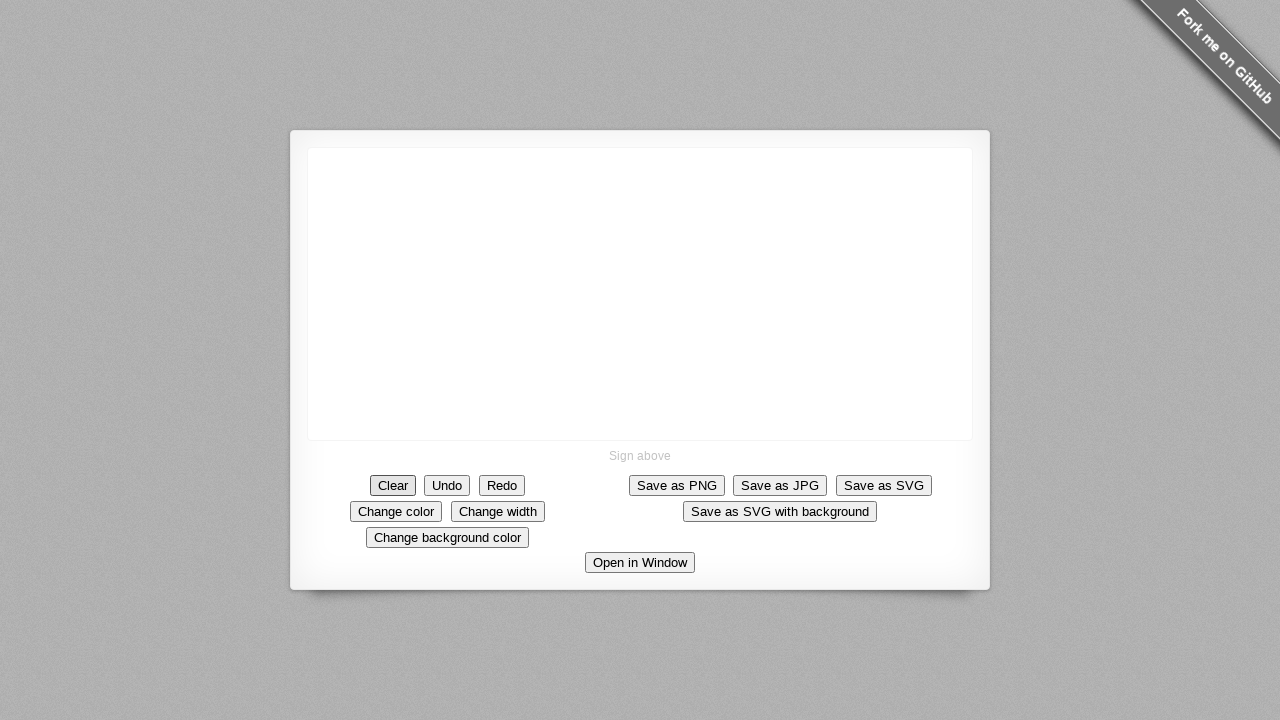

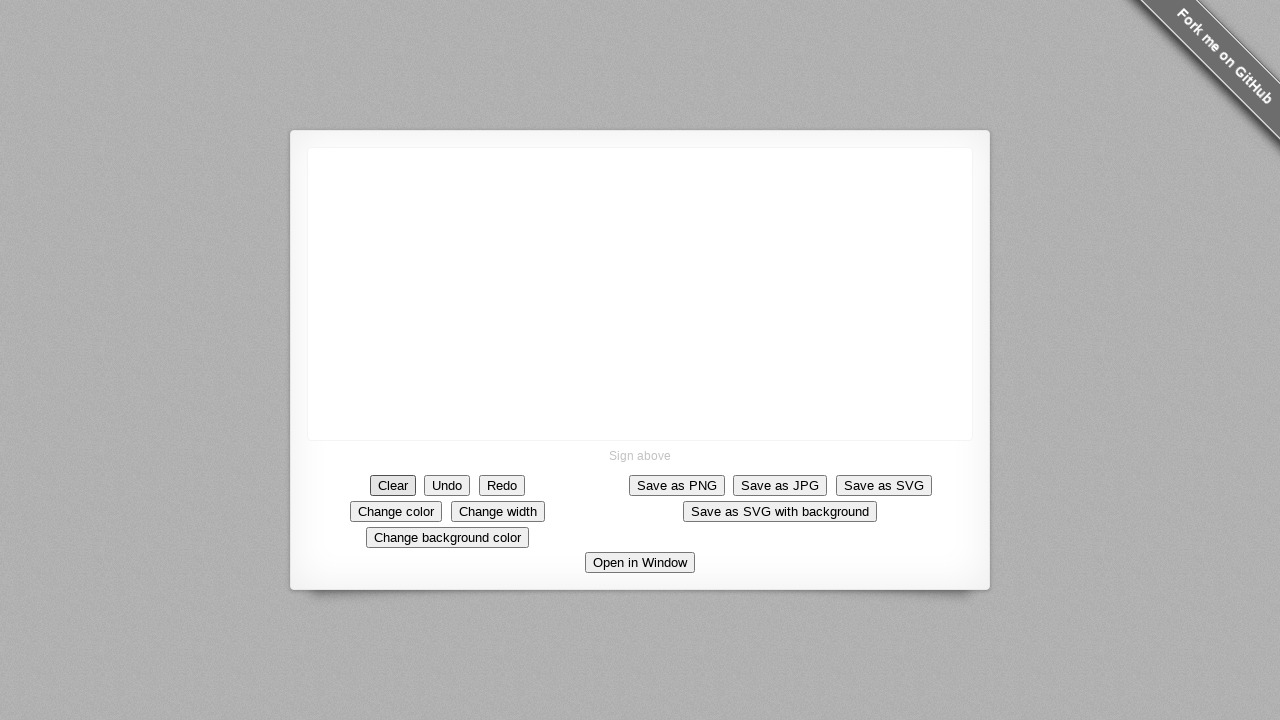